Tests multi-window handling by navigating to a practice page, opening multiple footer links in new tabs using keyboard shortcuts, and switching between the opened windows to verify they loaded correctly.

Starting URL: http://www.qaclickacademy.com/practice.php

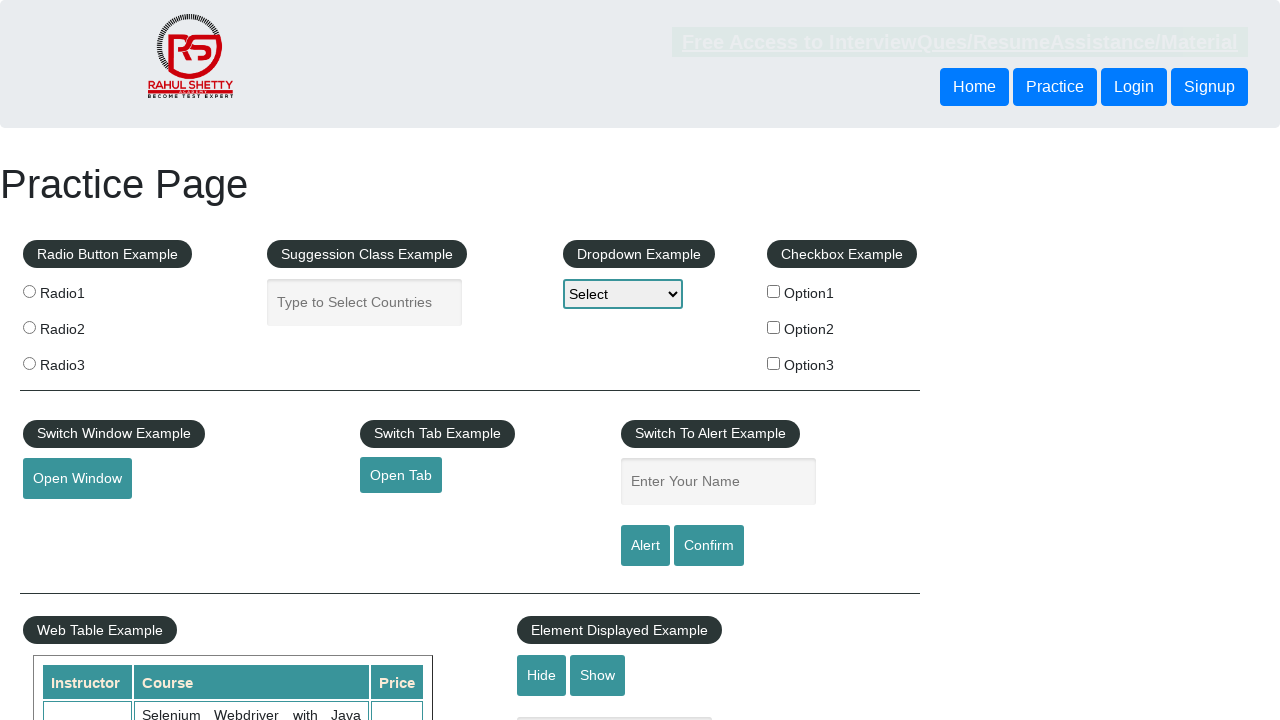

Footer section (#gf-BIG) loaded
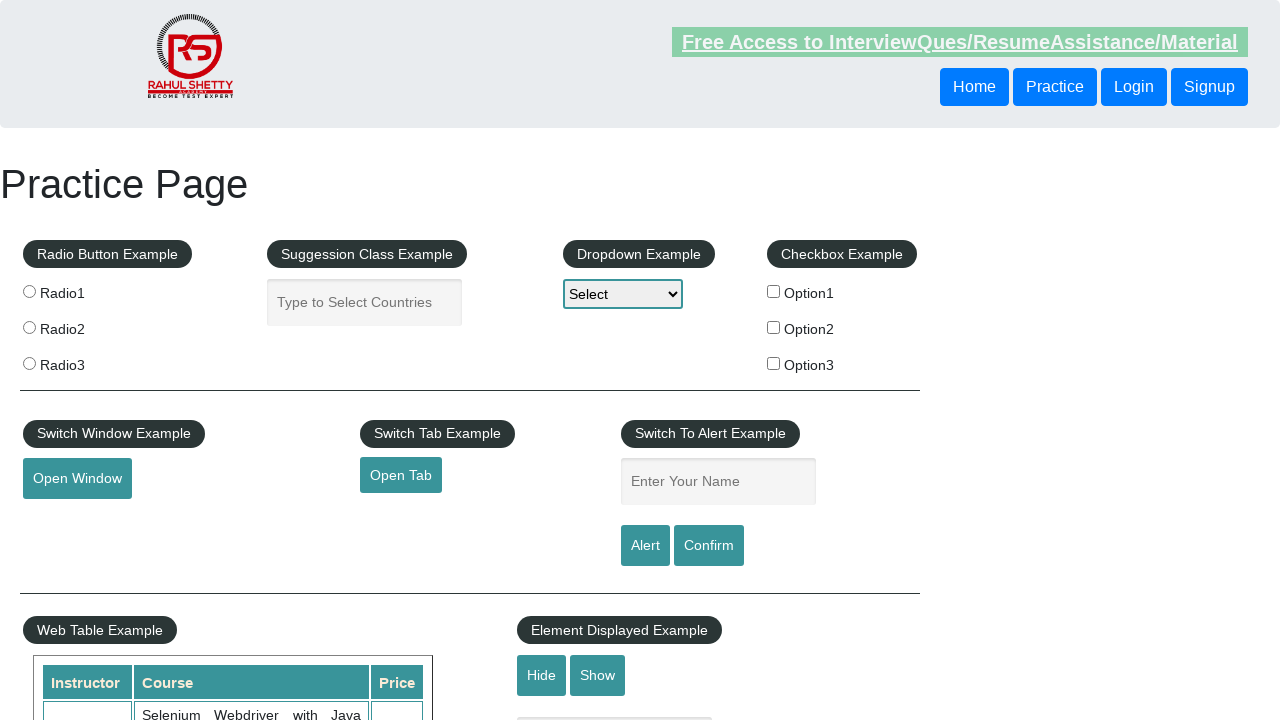

Located footer element
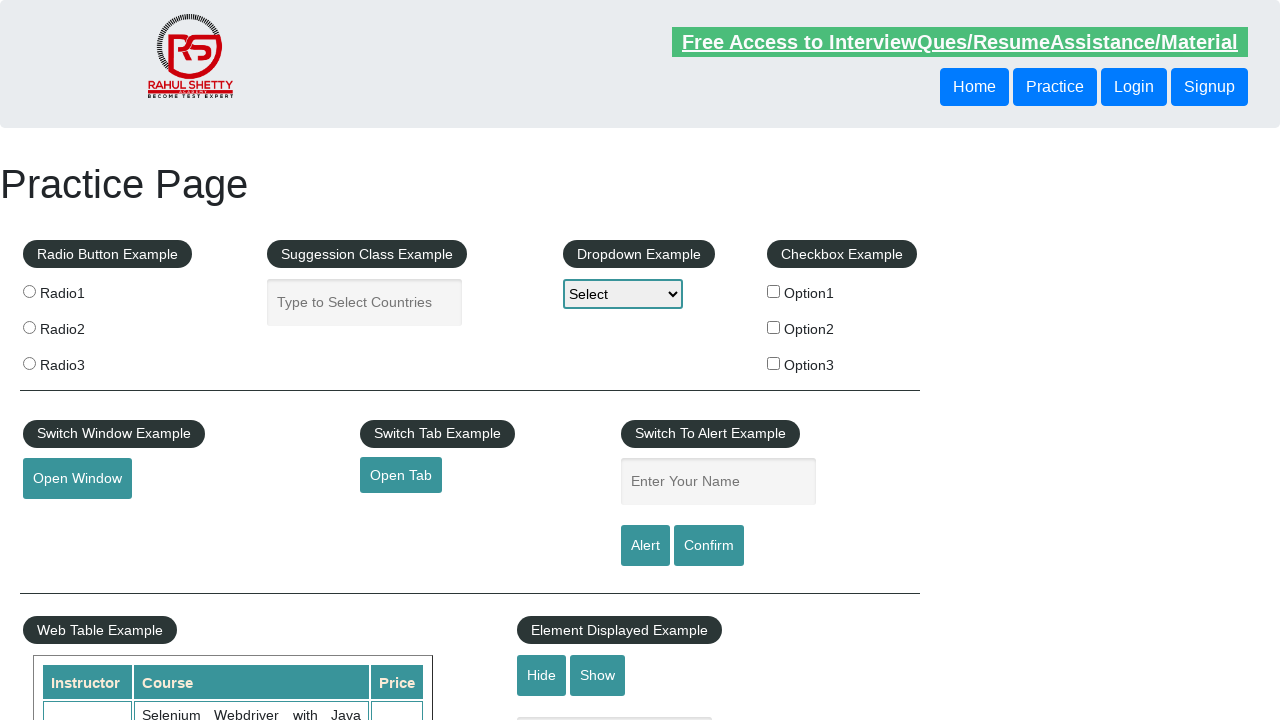

Located footer column links
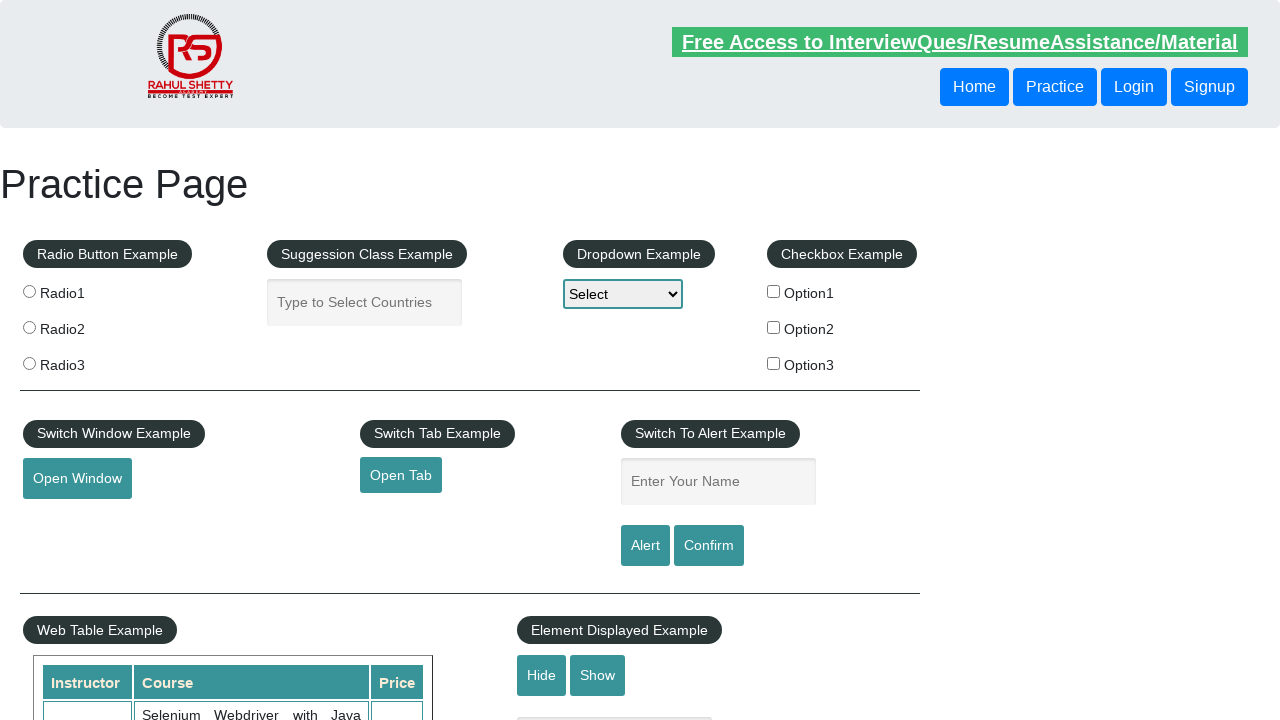

Found 5 links in footer column
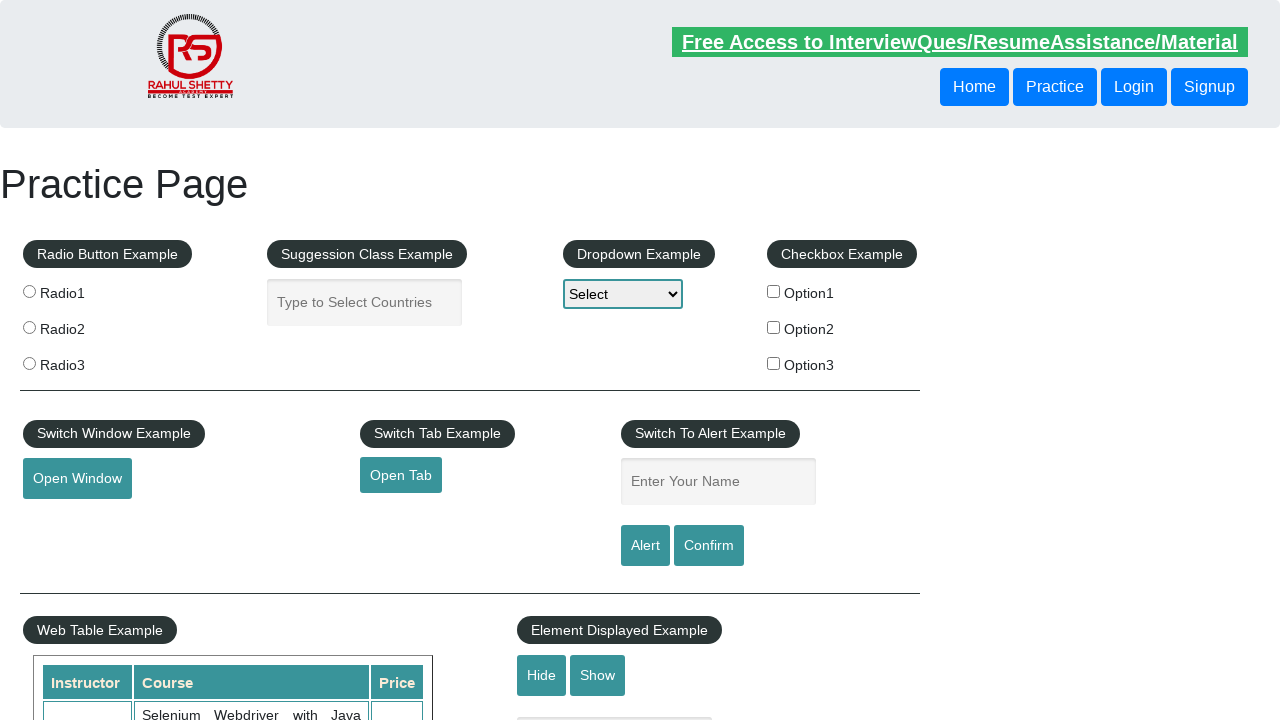

Opened footer link 1 in new tab using Ctrl+Click at (68, 520) on #gf-BIG >> xpath=//tr//td[1]//ul[1]//a >> nth=1
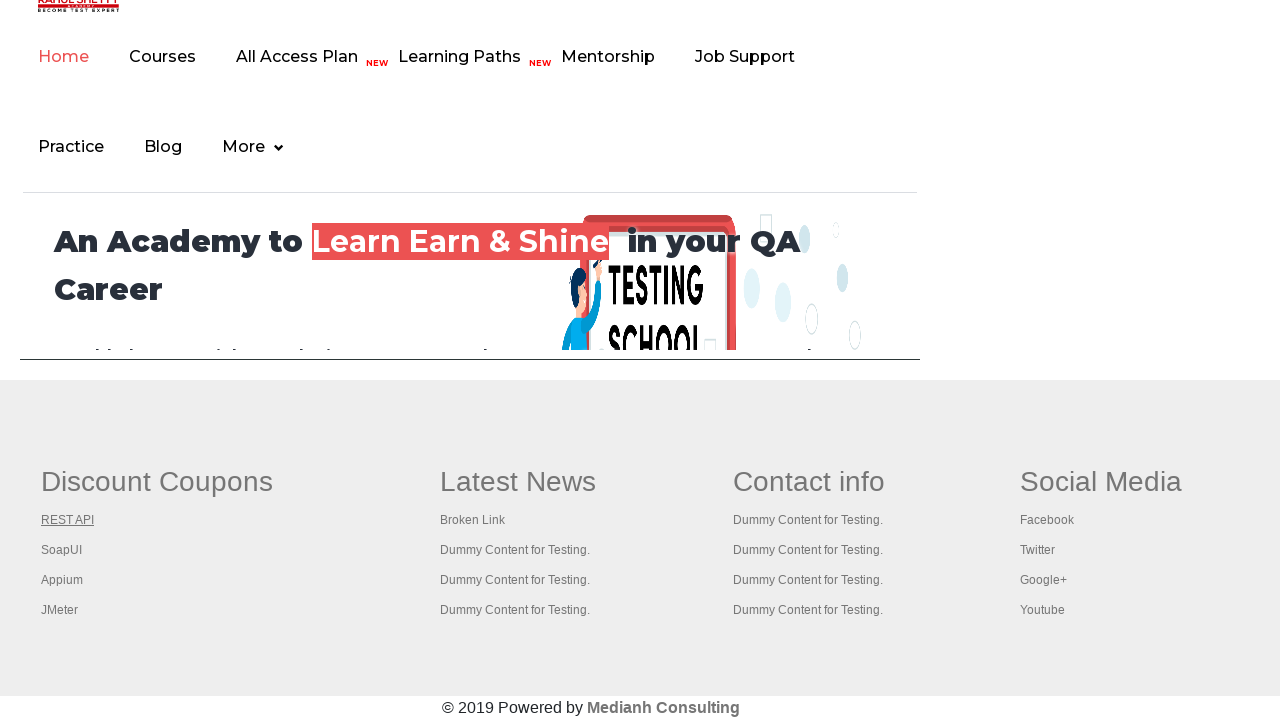

Waited 500ms for new tab to open
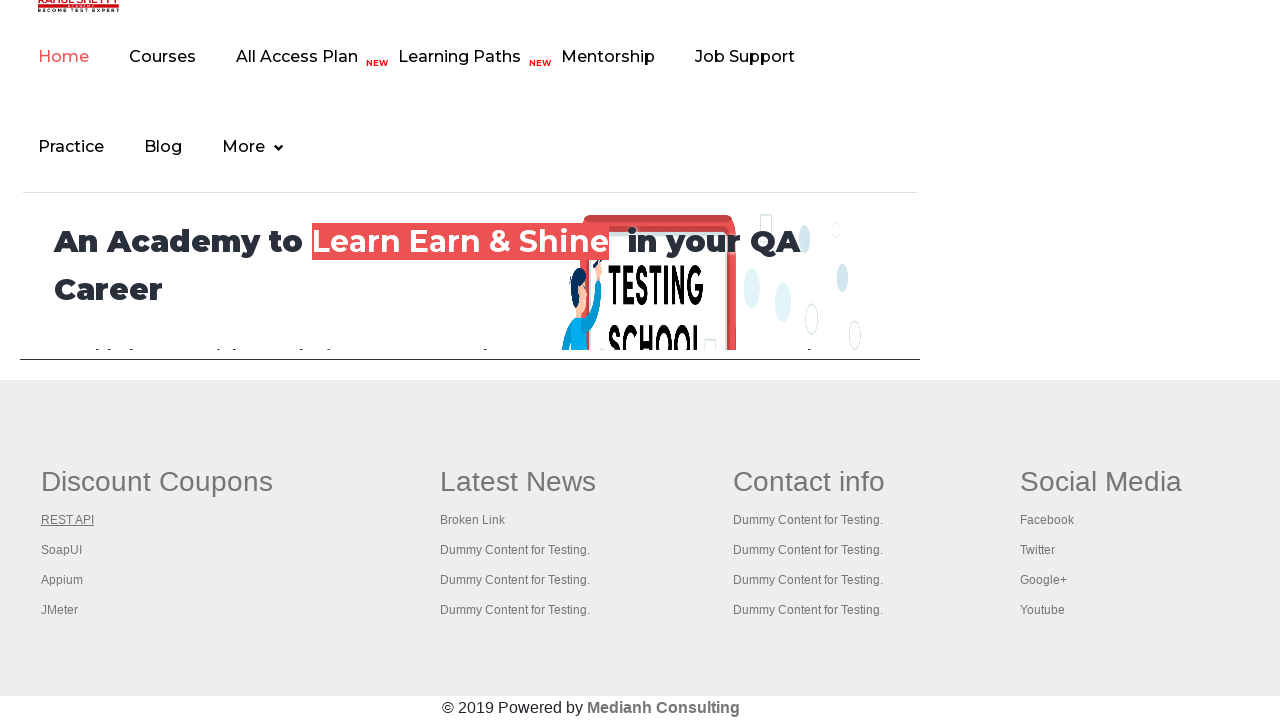

Opened footer link 2 in new tab using Ctrl+Click at (62, 550) on #gf-BIG >> xpath=//tr//td[1]//ul[1]//a >> nth=2
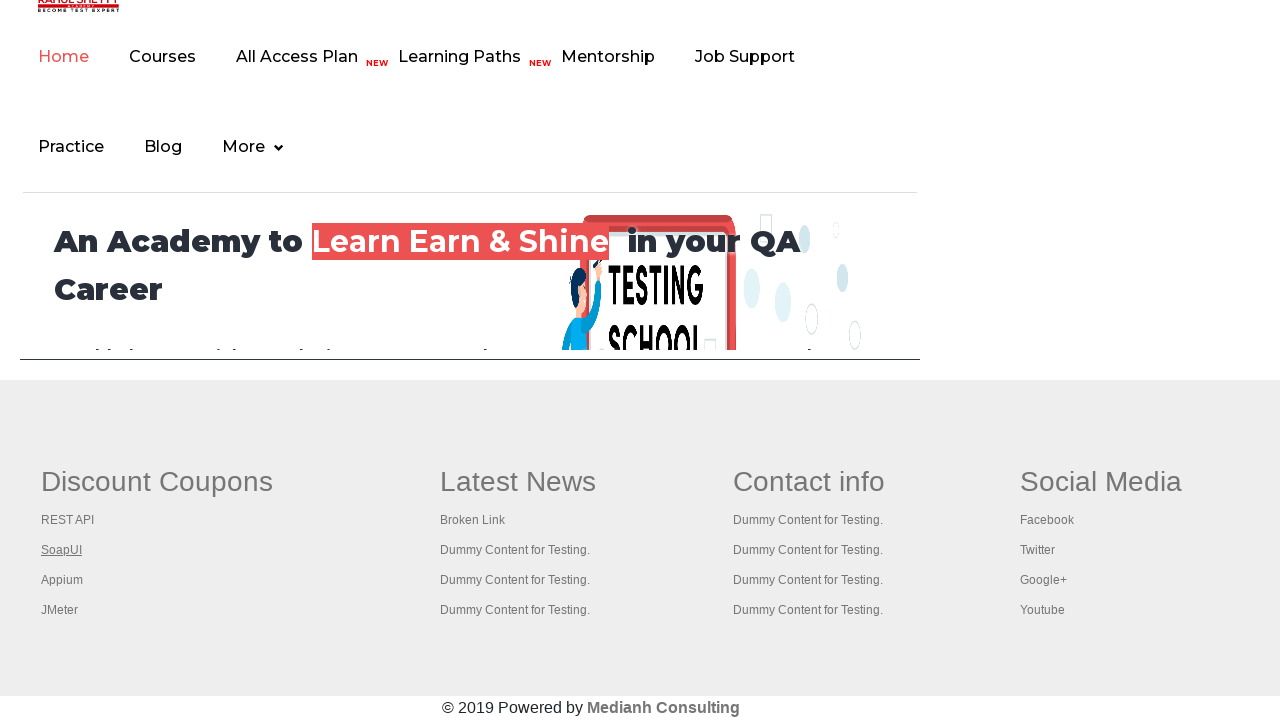

Waited 500ms for new tab to open
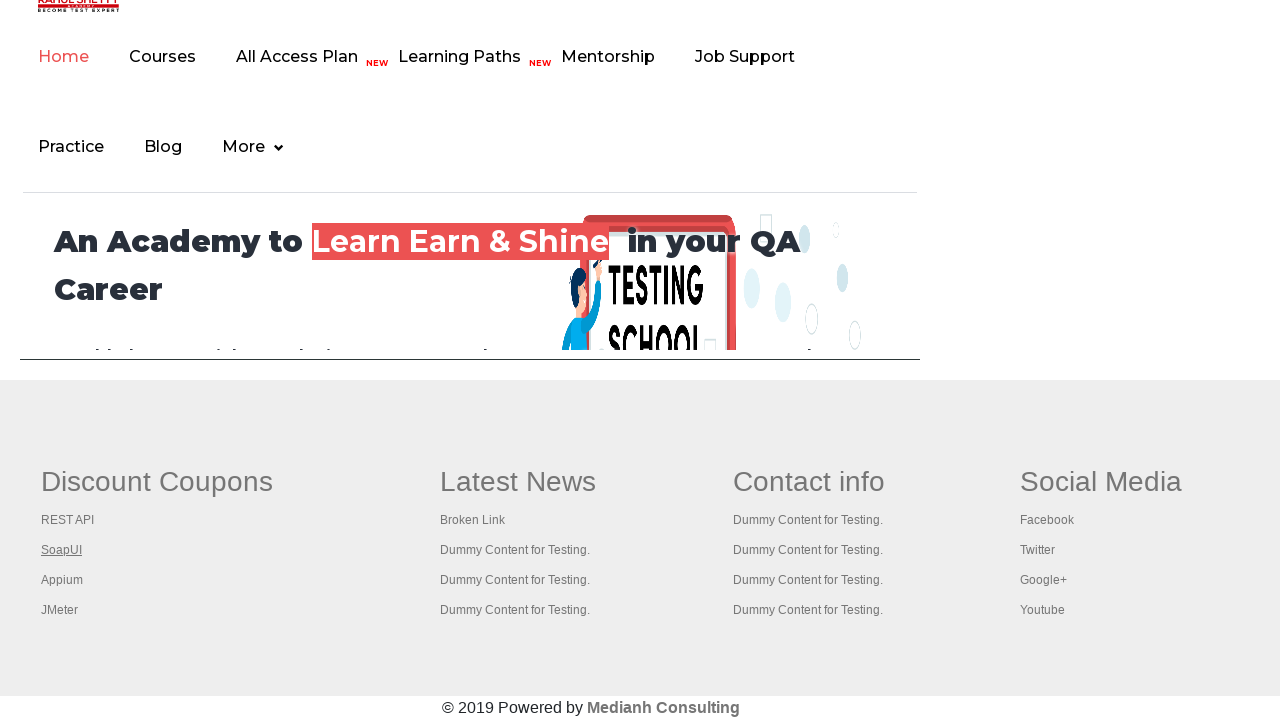

Opened footer link 3 in new tab using Ctrl+Click at (62, 580) on #gf-BIG >> xpath=//tr//td[1]//ul[1]//a >> nth=3
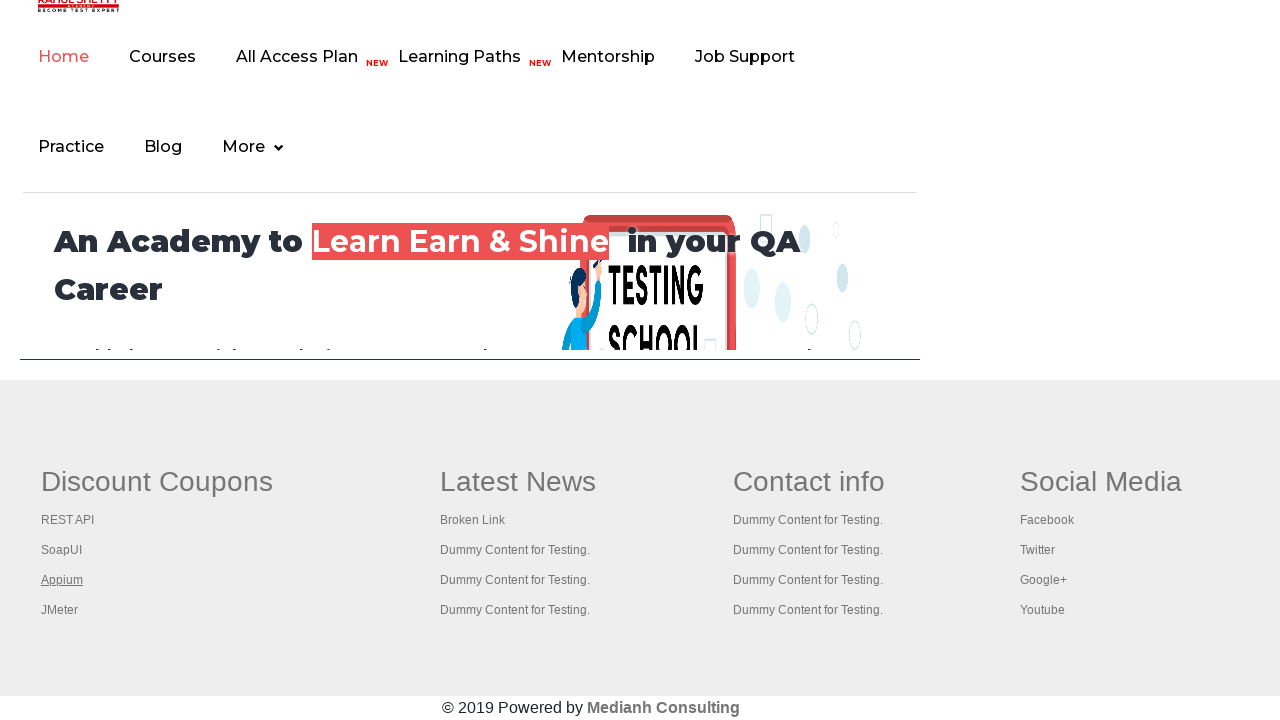

Waited 500ms for new tab to open
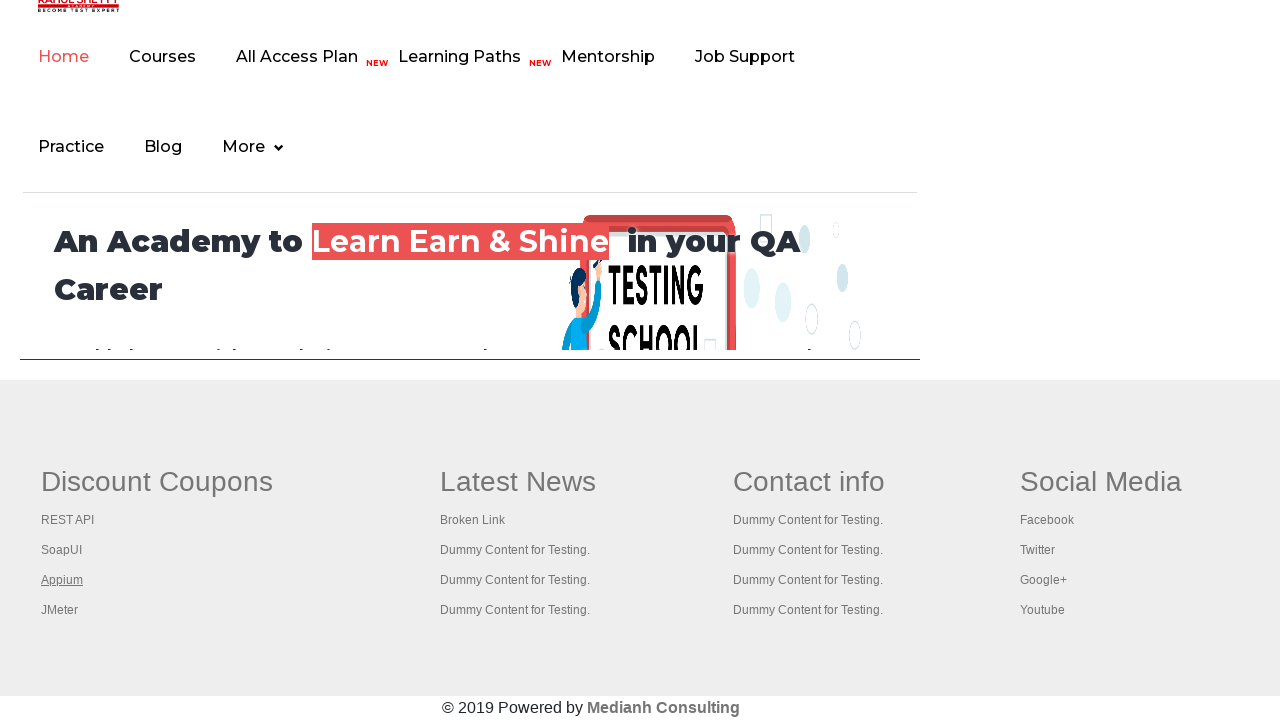

Opened footer link 4 in new tab using Ctrl+Click at (60, 610) on #gf-BIG >> xpath=//tr//td[1]//ul[1]//a >> nth=4
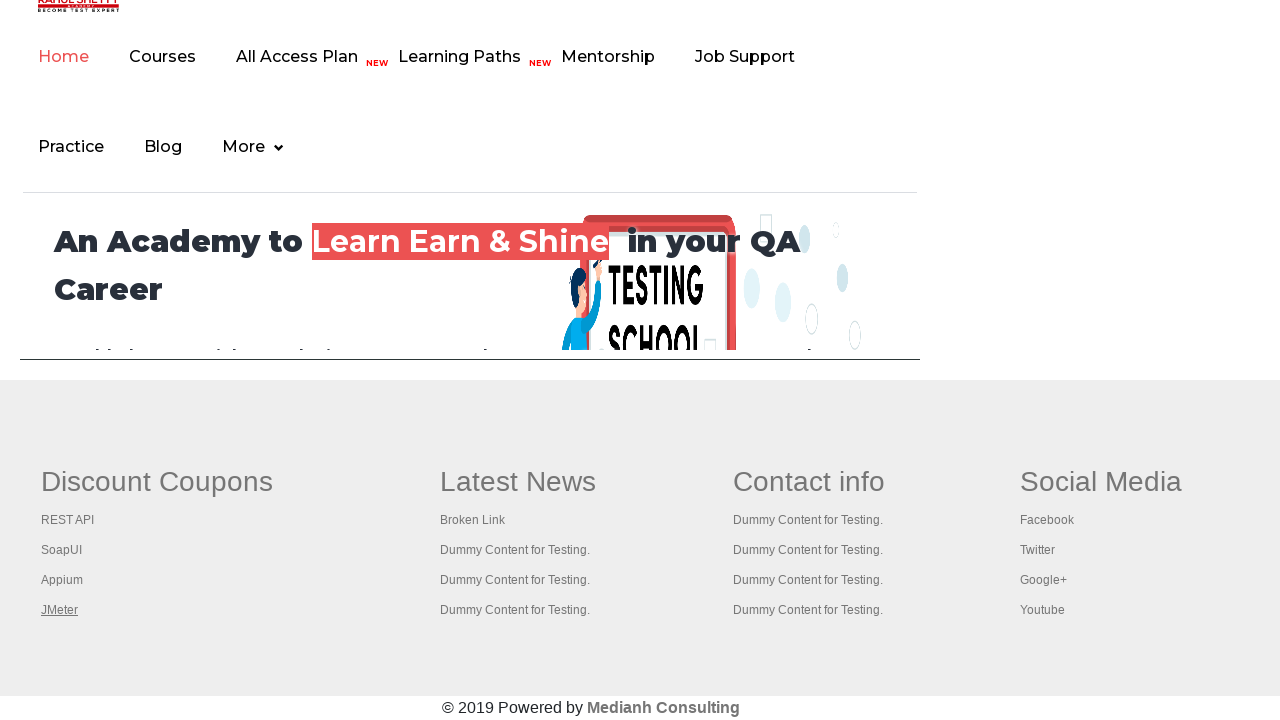

Waited 500ms for new tab to open
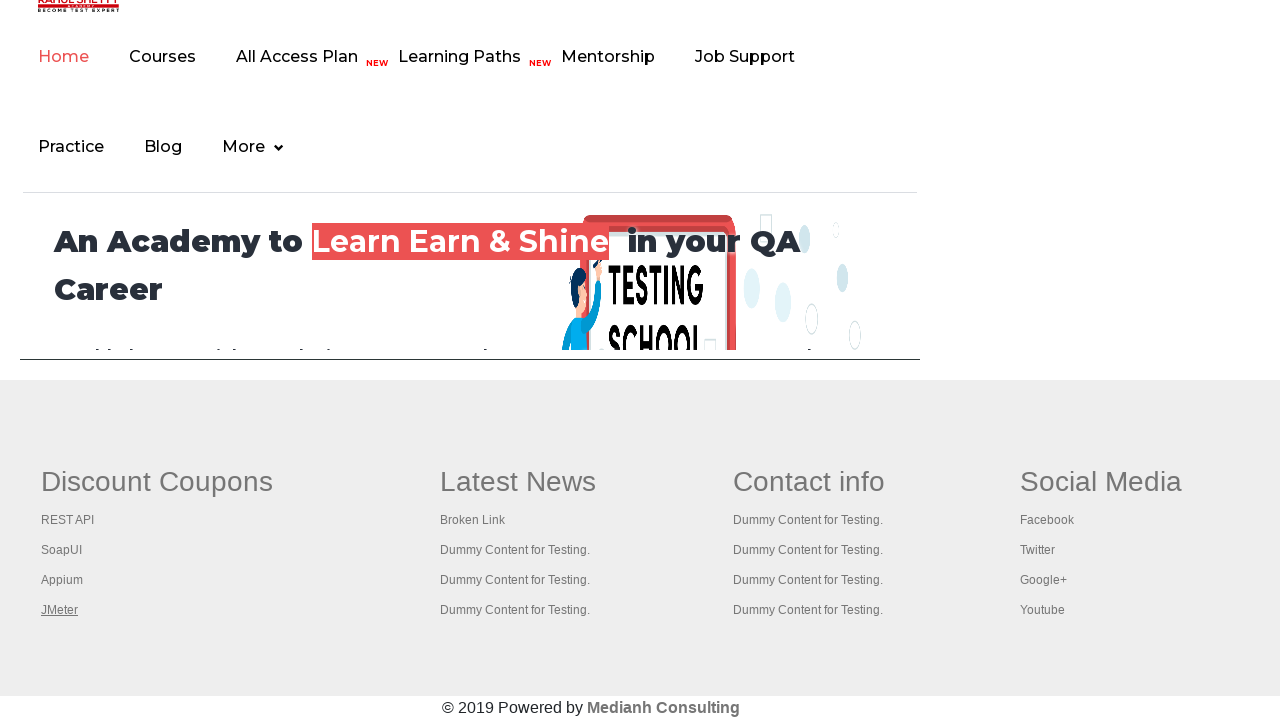

Retrieved all 5 open pages/tabs from context
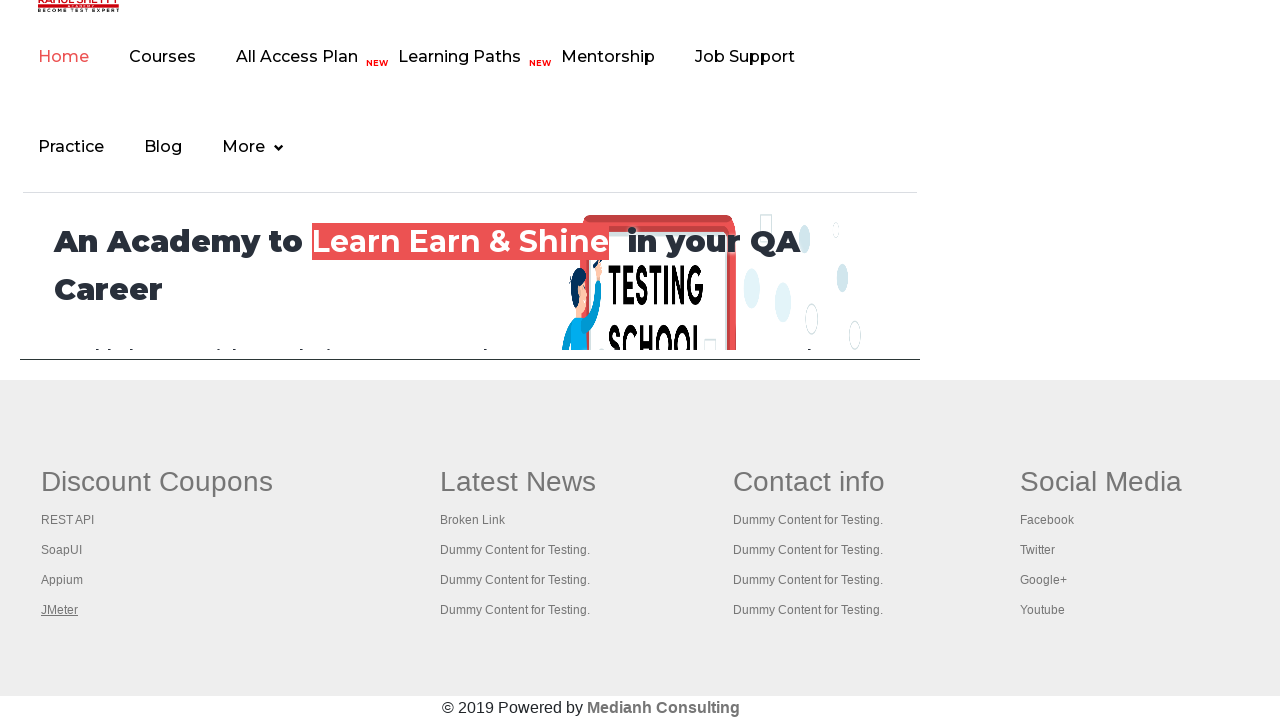

Brought a page to front
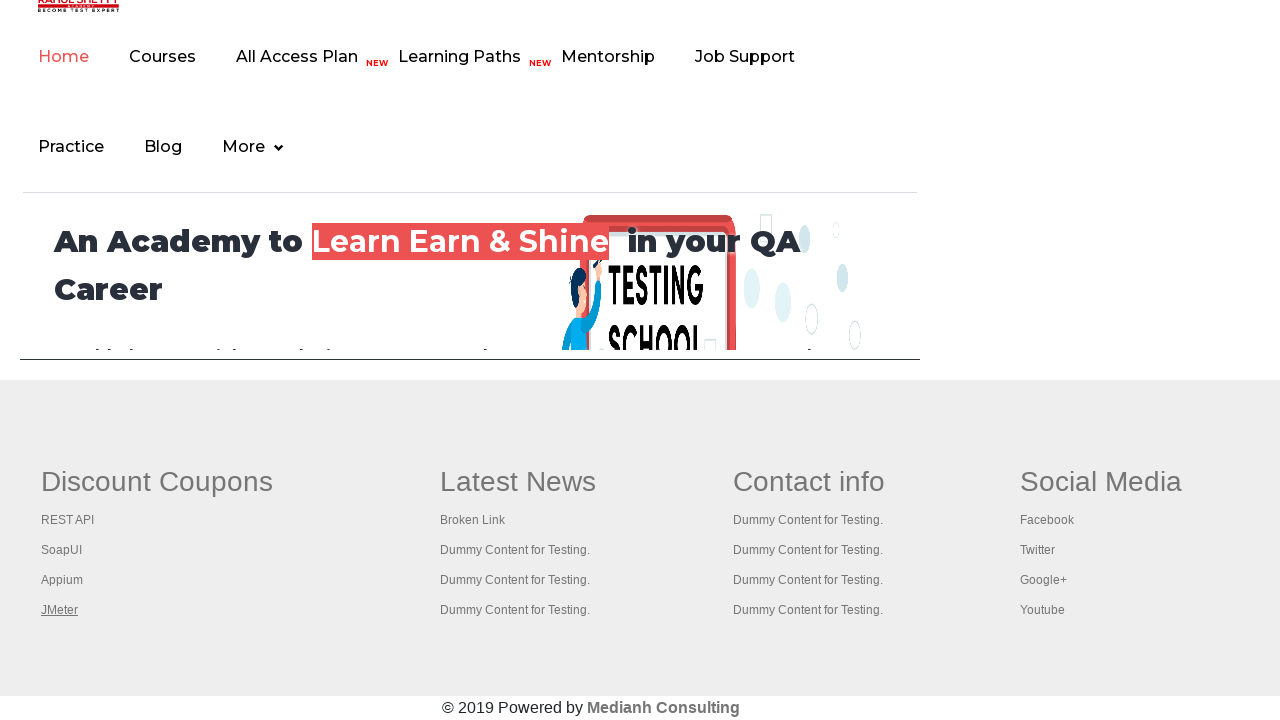

Waited for page to reach domcontentloaded state
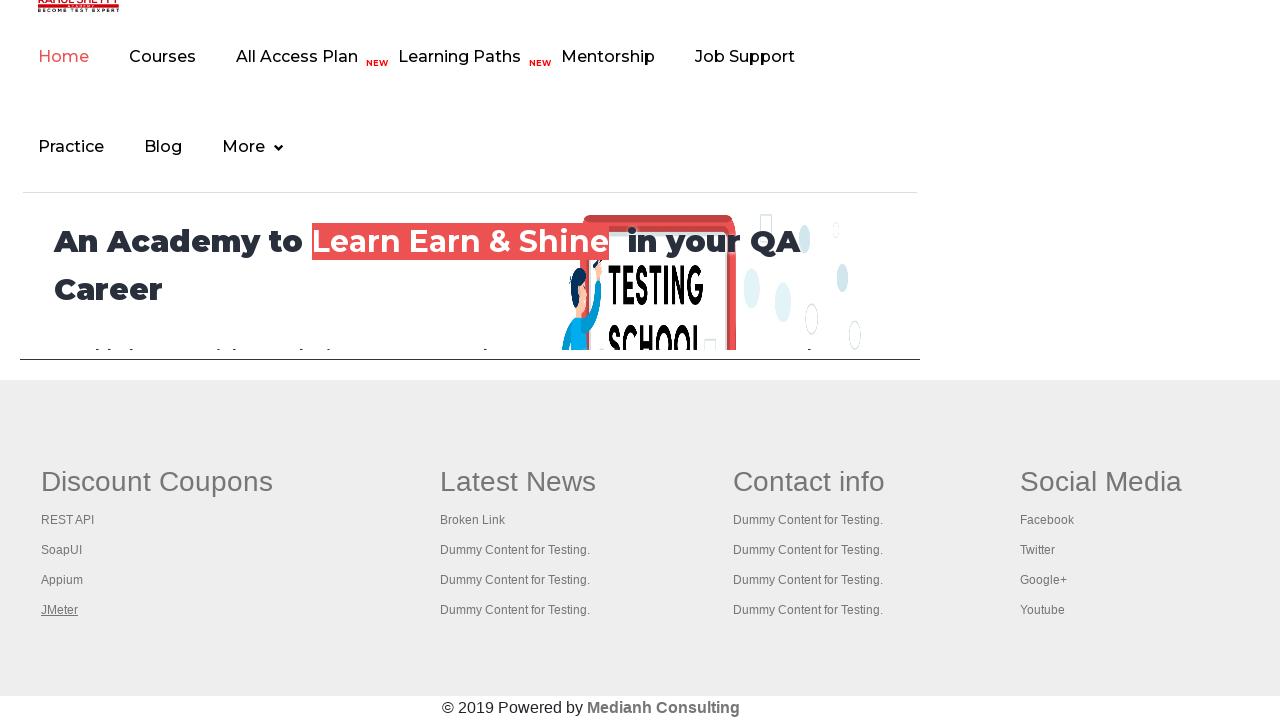

Brought a page to front
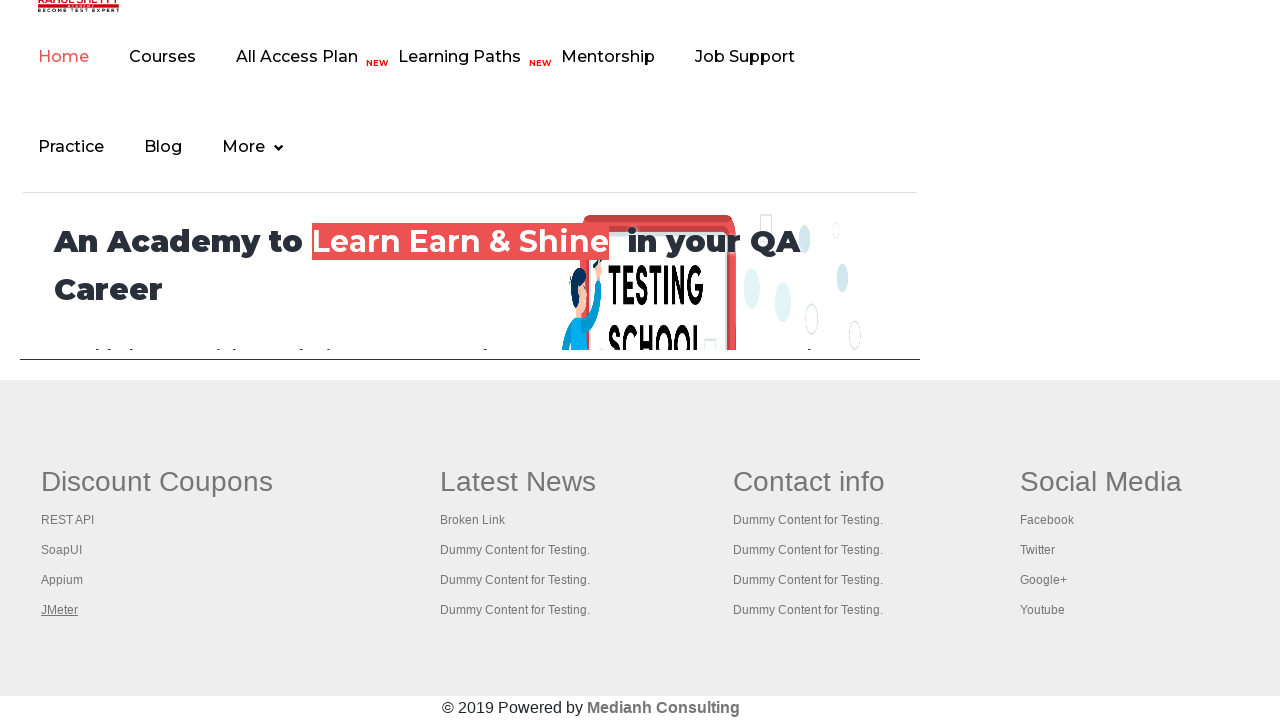

Waited for page to reach domcontentloaded state
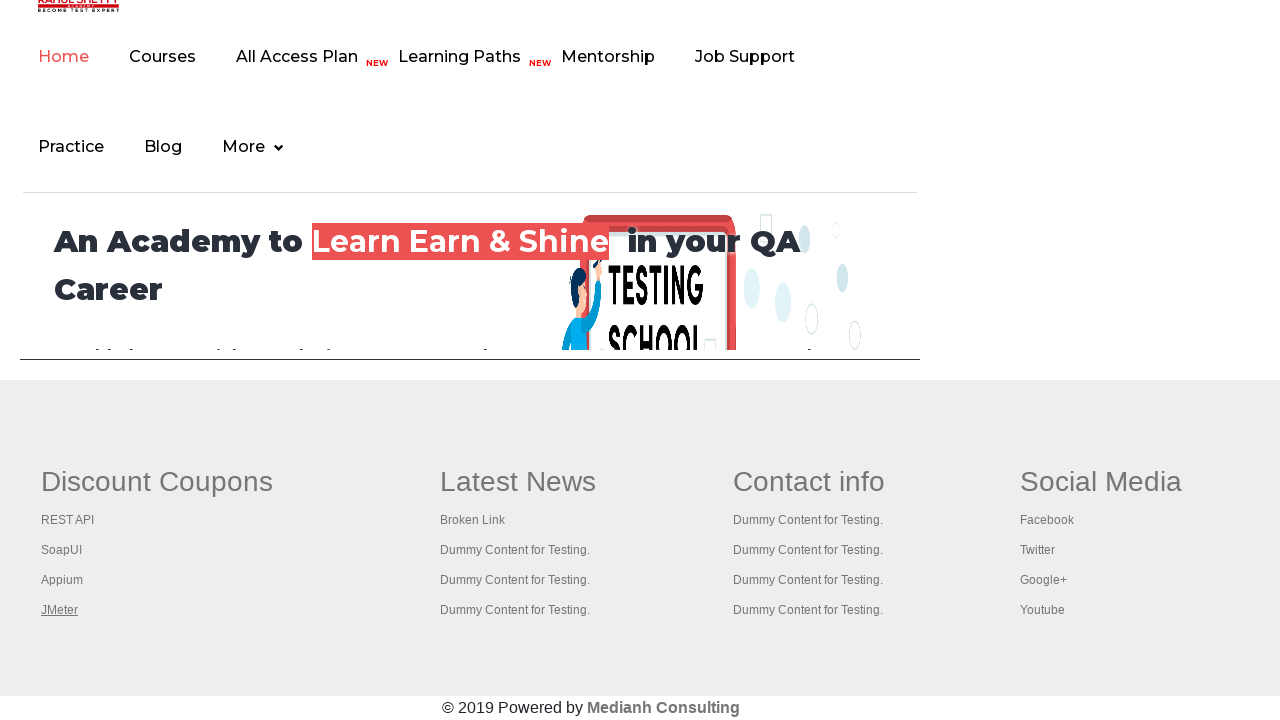

Brought a page to front
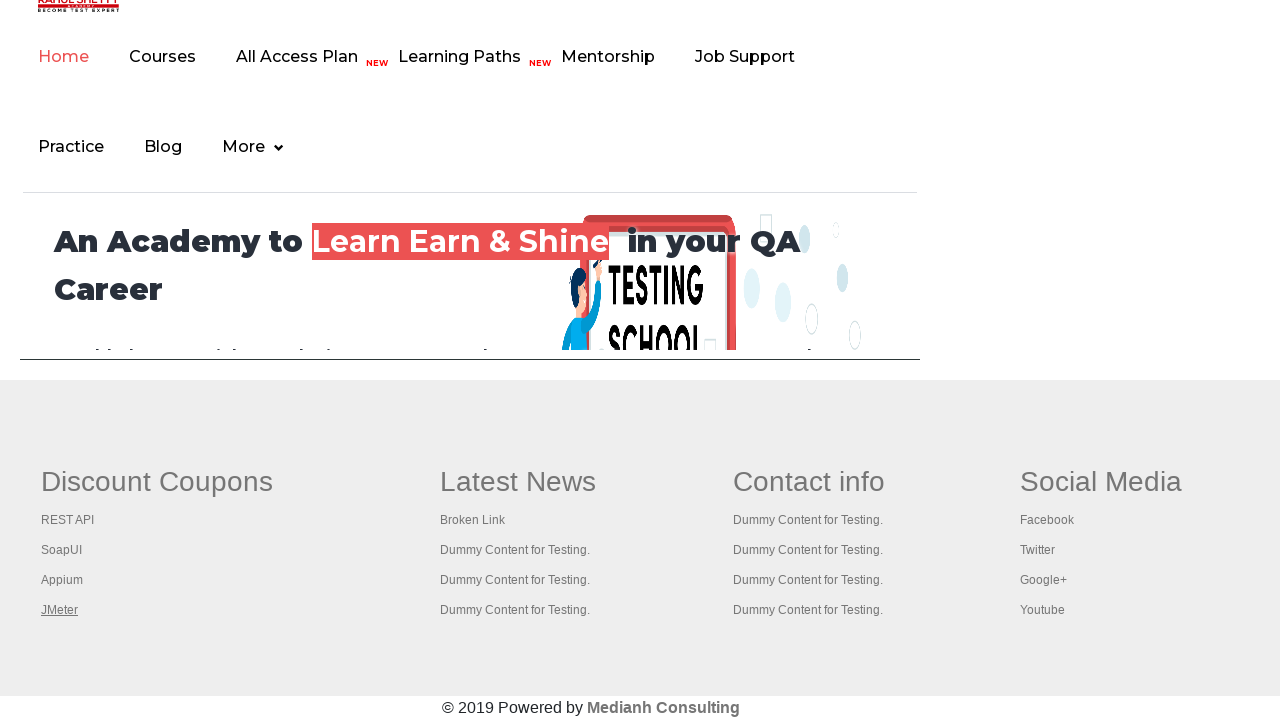

Waited for page to reach domcontentloaded state
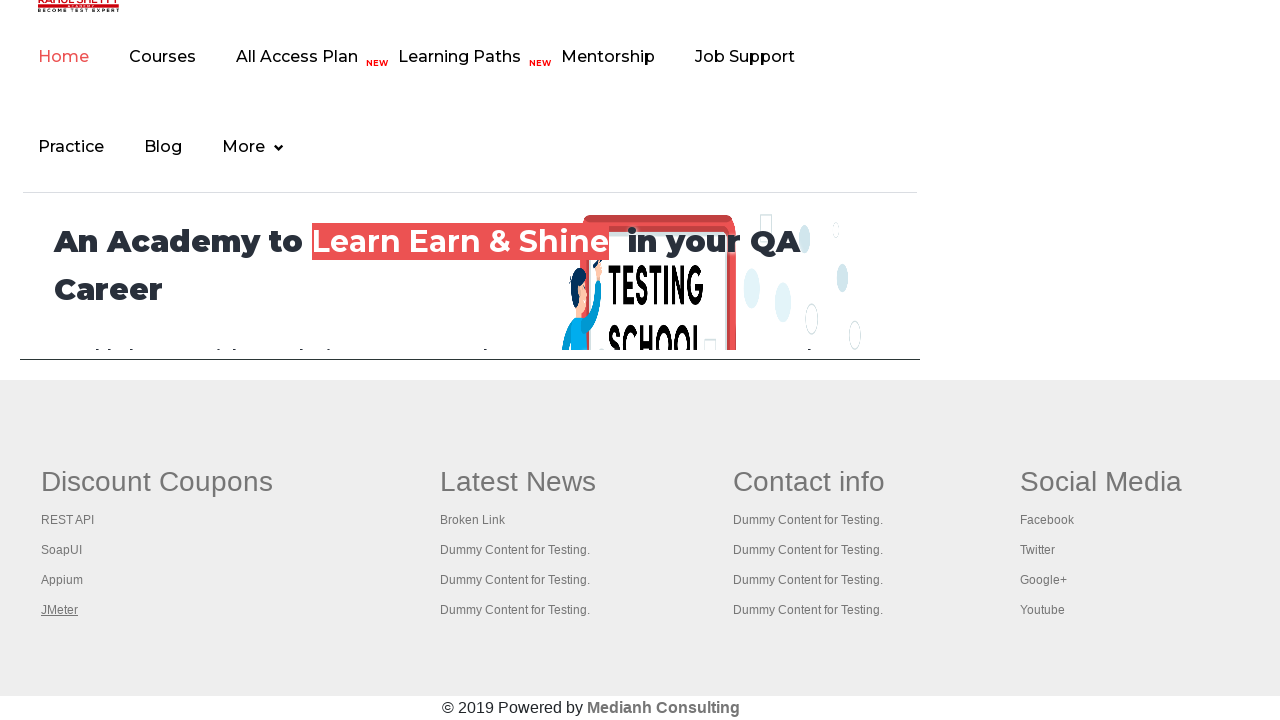

Brought a page to front
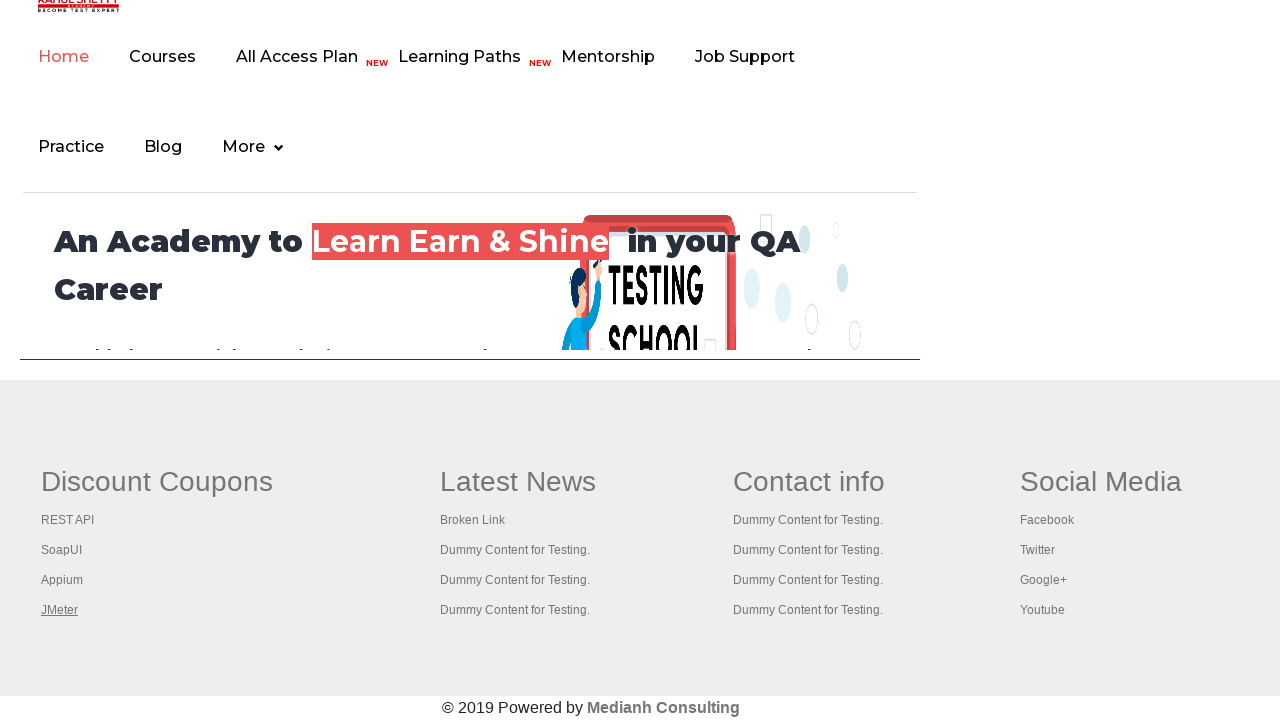

Waited for page to reach domcontentloaded state
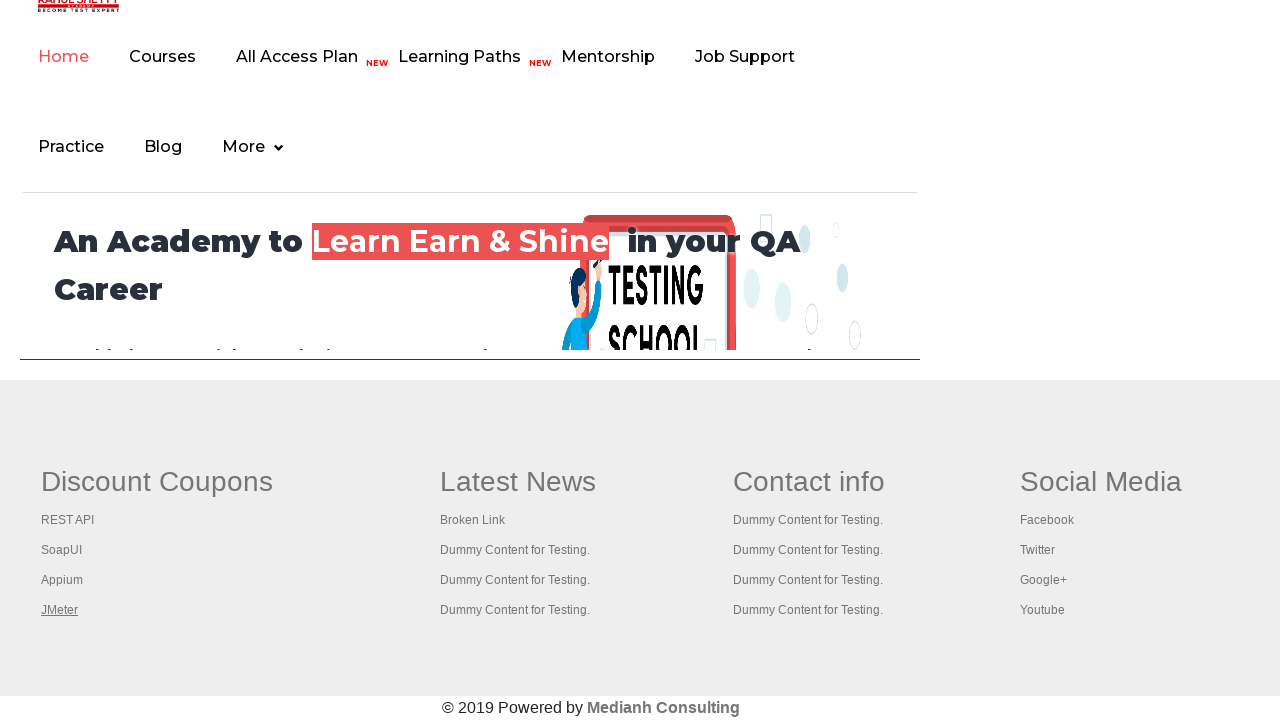

Brought a page to front
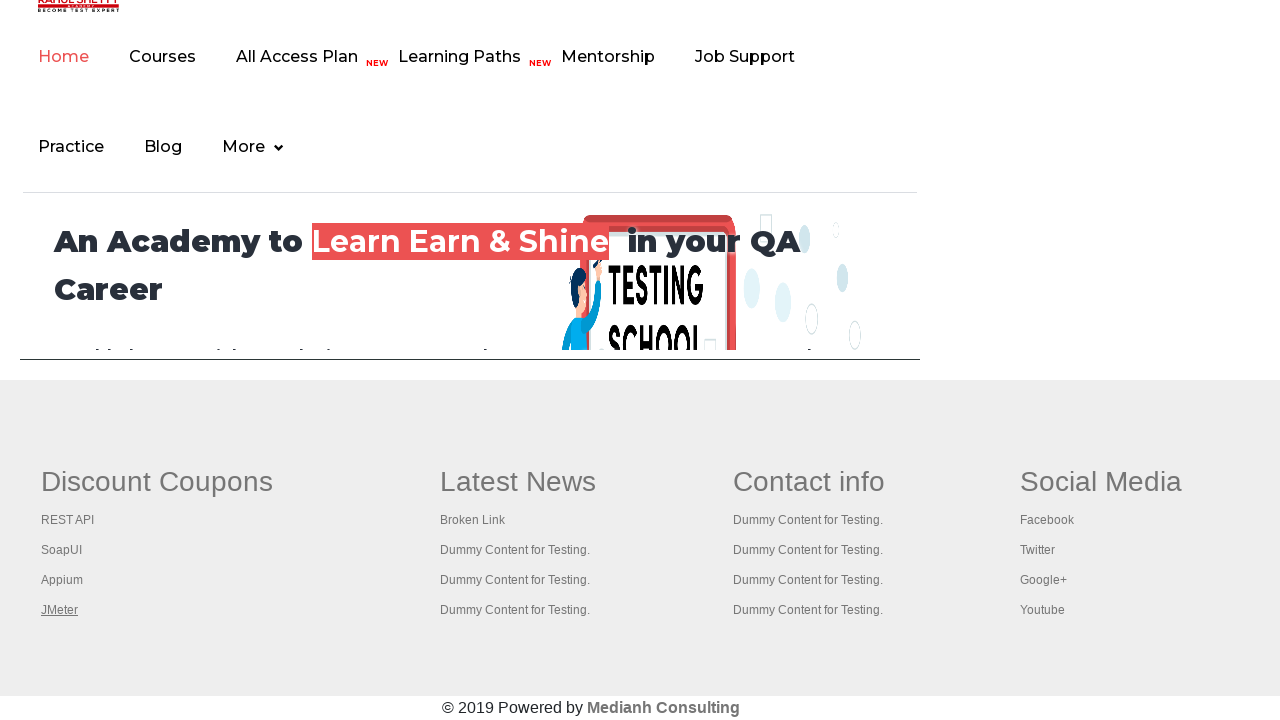

Waited for page to reach domcontentloaded state
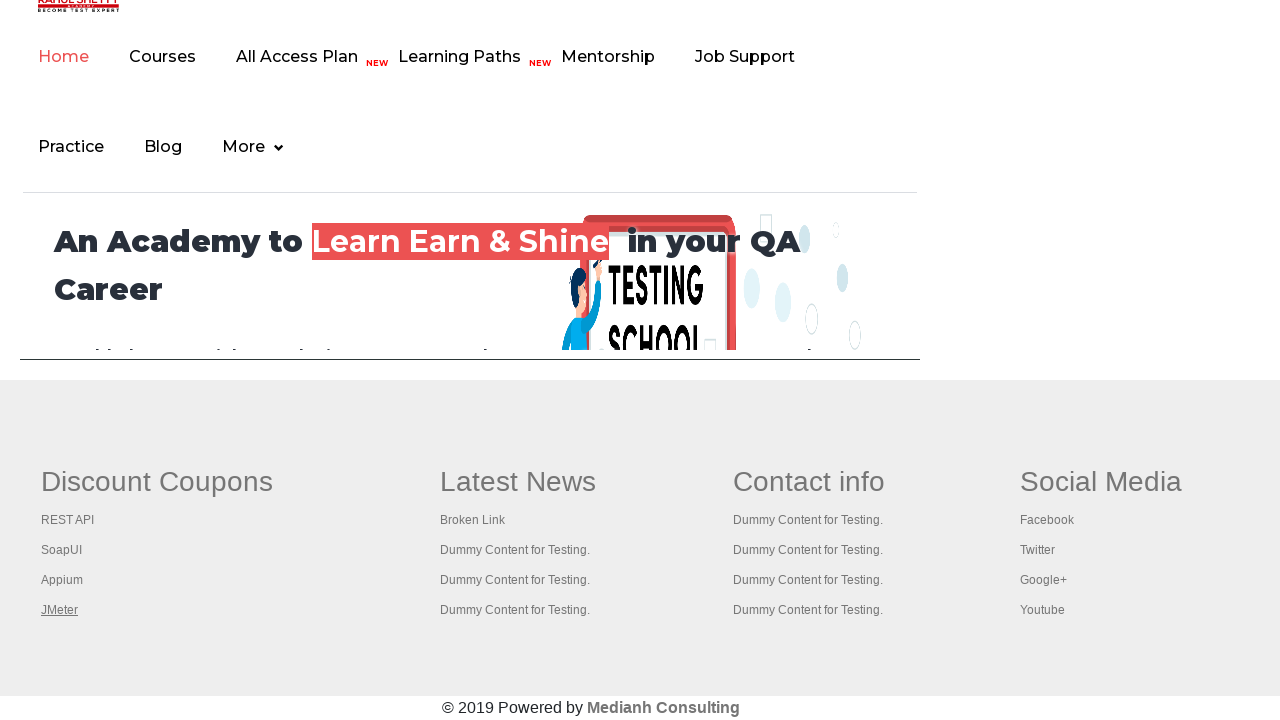

Switched back to parent page (first tab)
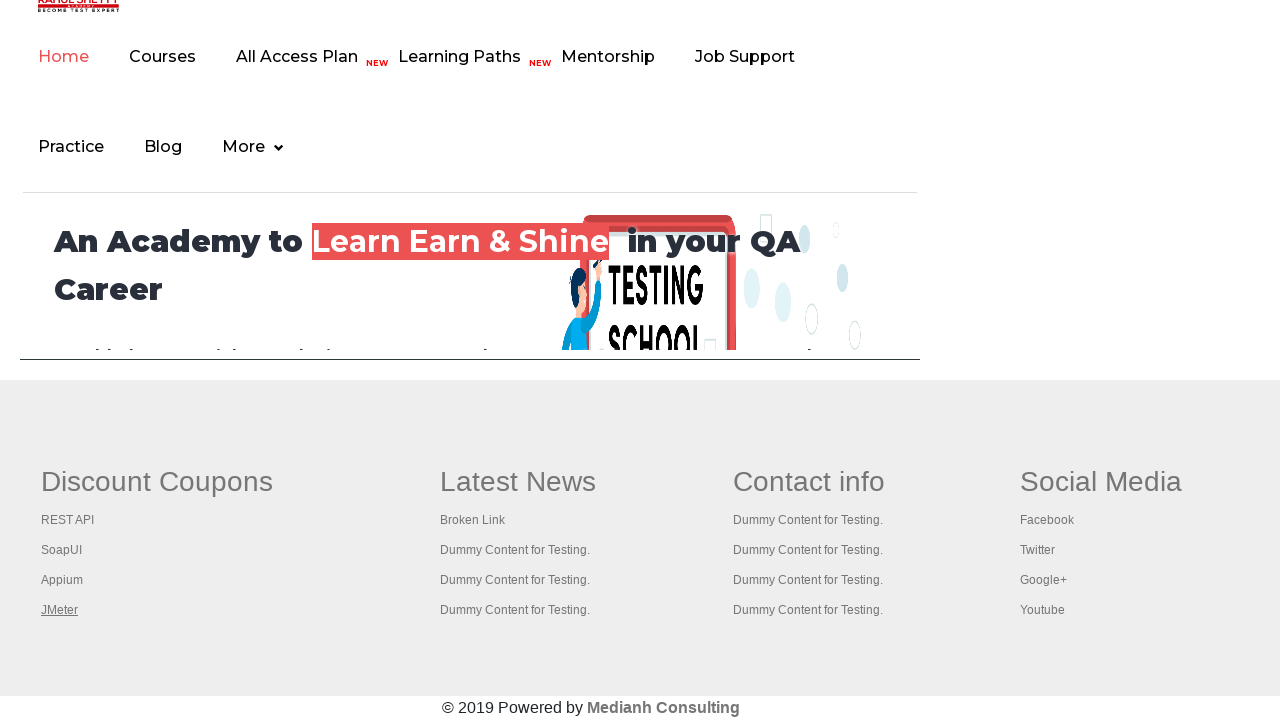

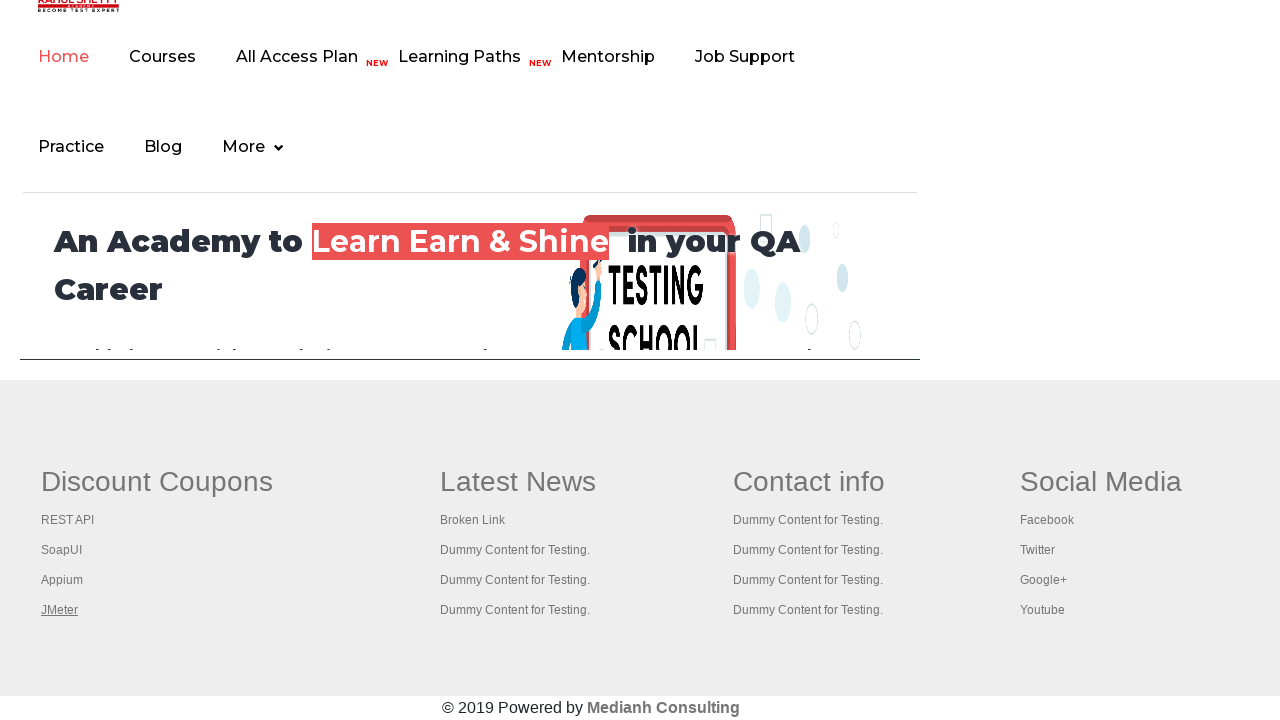